Tests selecting Option 1 from a dropdown menu and verifies the selection value

Starting URL: https://the-internet.herokuapp.com/

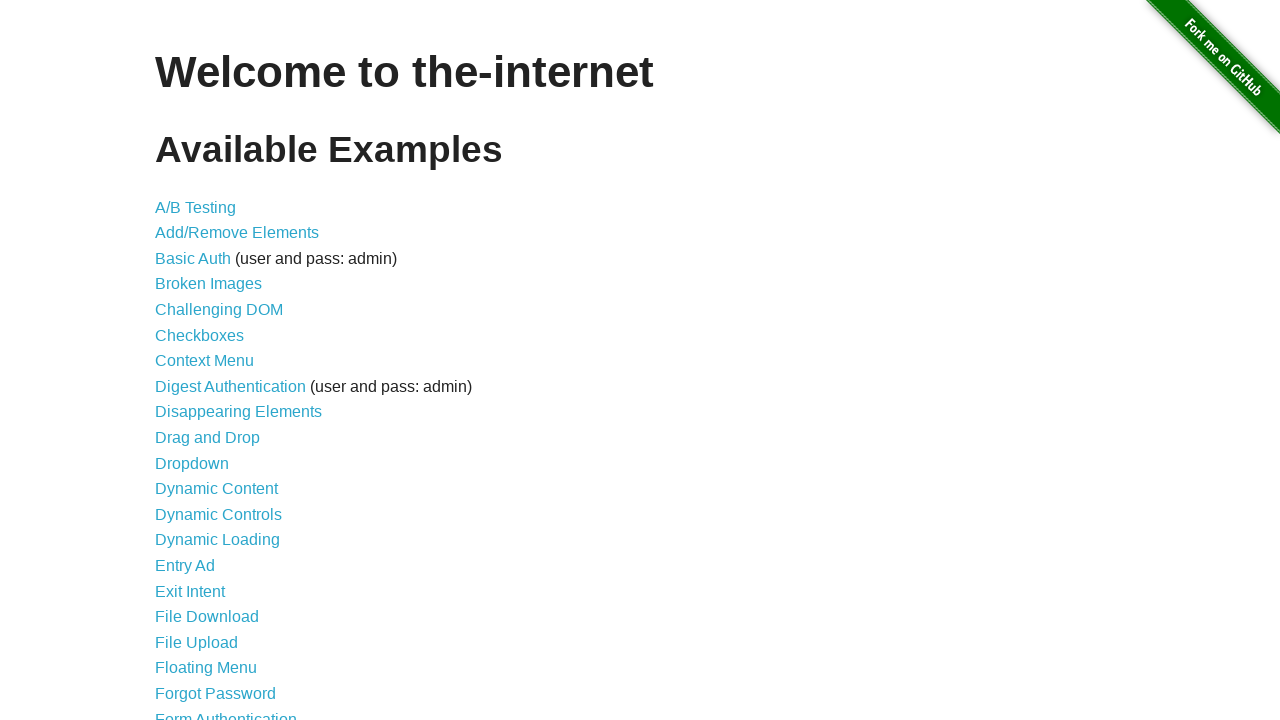

Clicked on Dropdown link to navigate to dropdown page at (192, 463) on a[href='/dropdown']
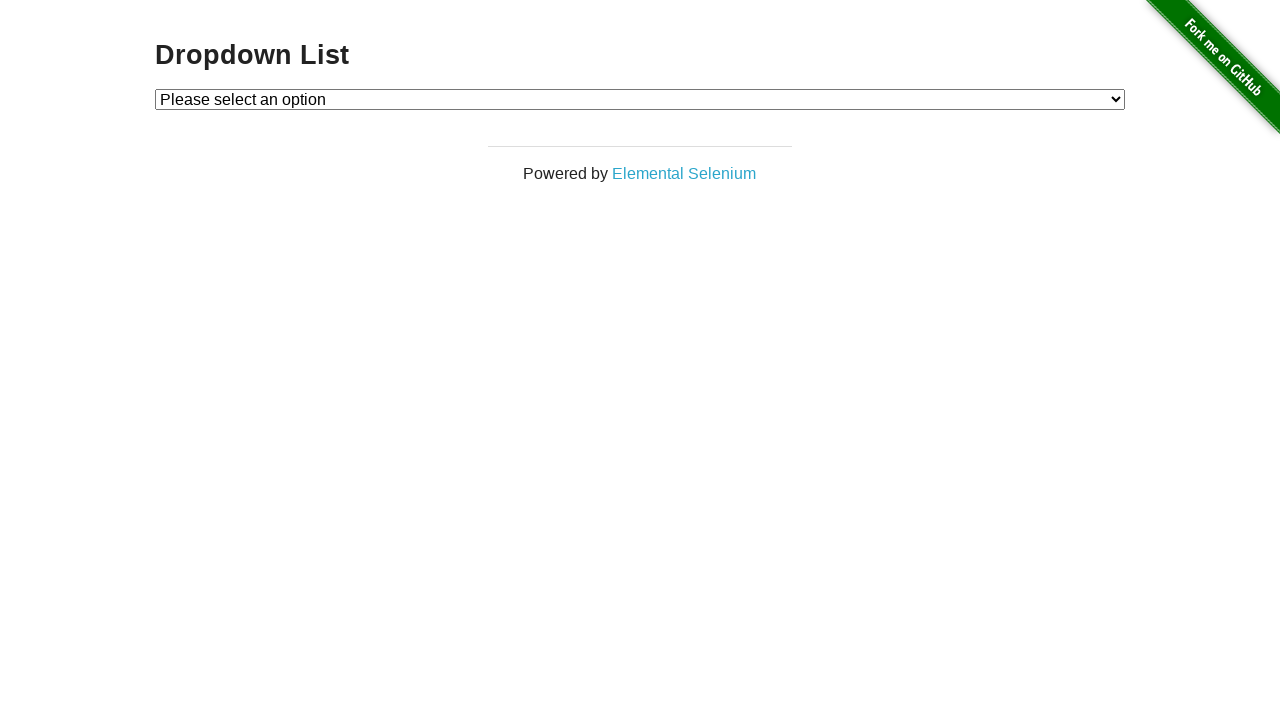

Clicked on dropdown field to open it at (640, 99) on #dropdown
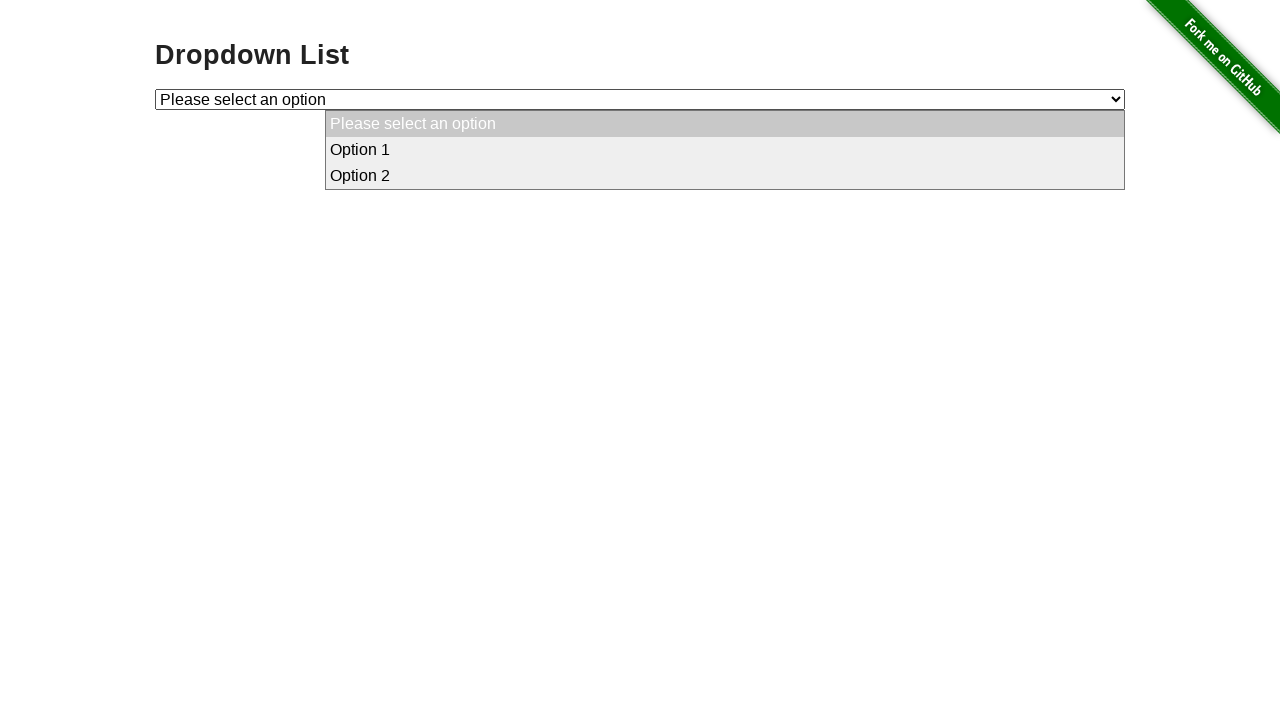

Selected Option 1 from dropdown menu on #dropdown
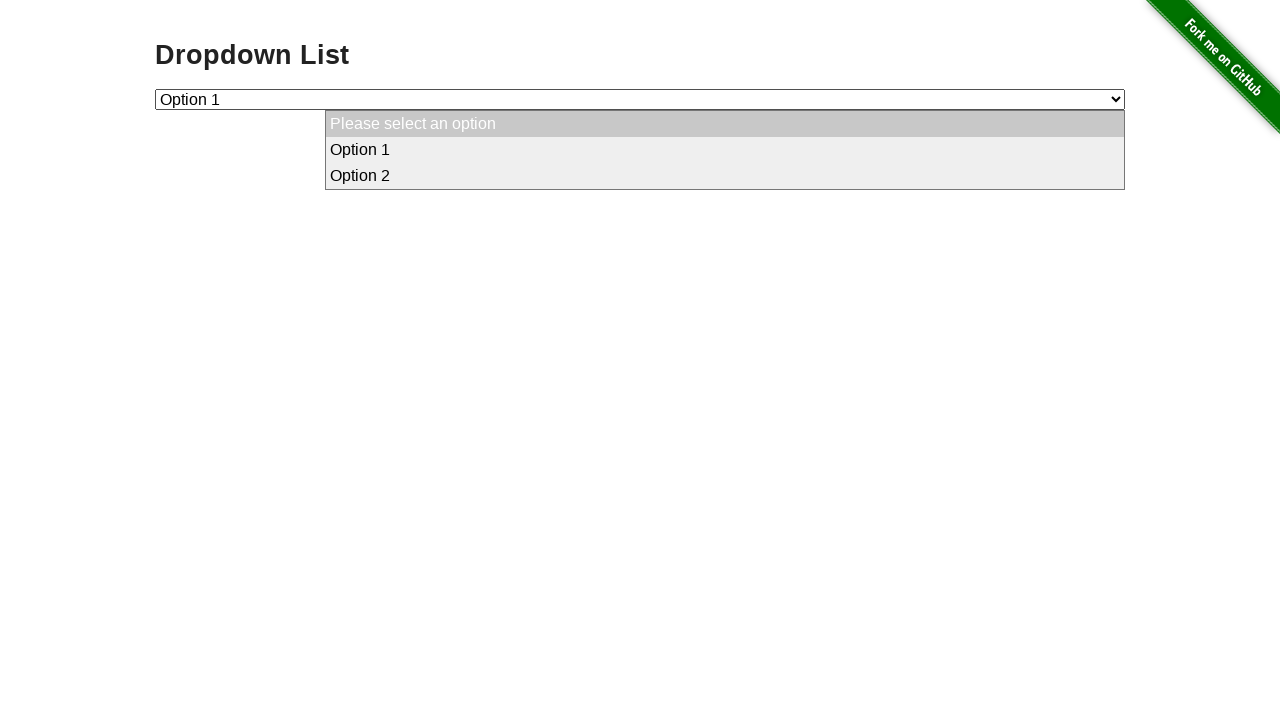

Verified that Option 1 is selected in dropdown
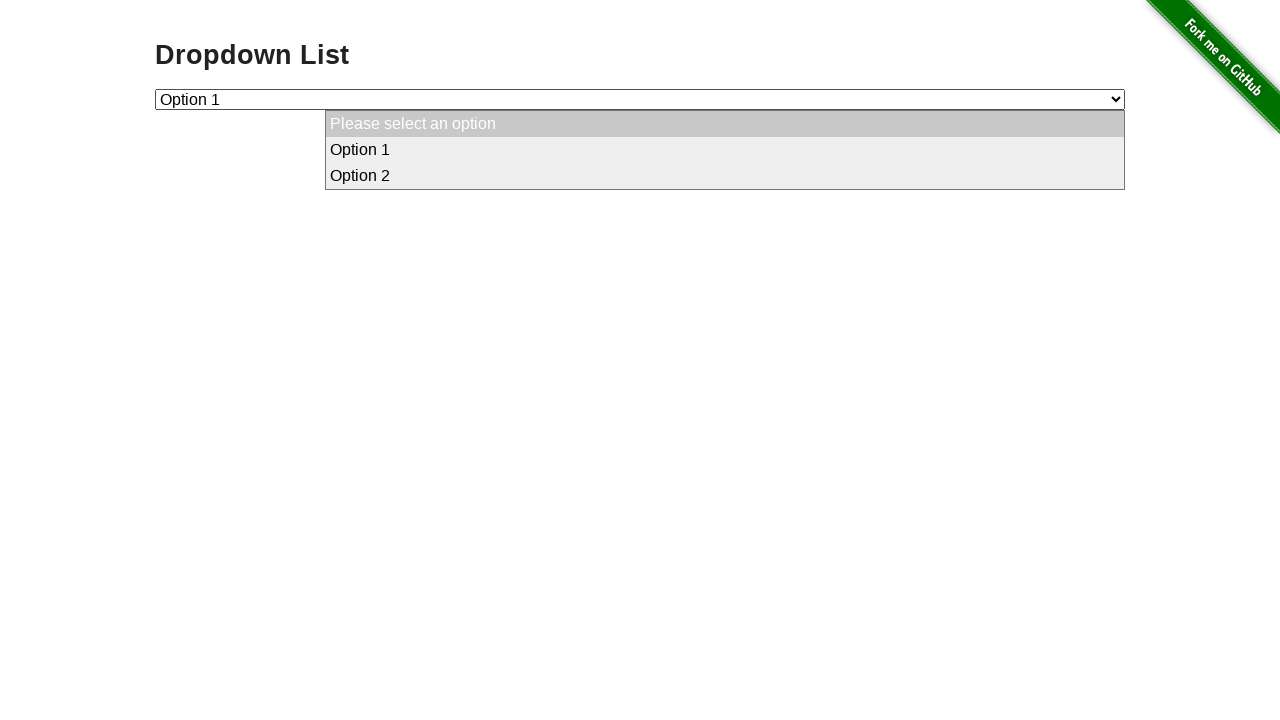

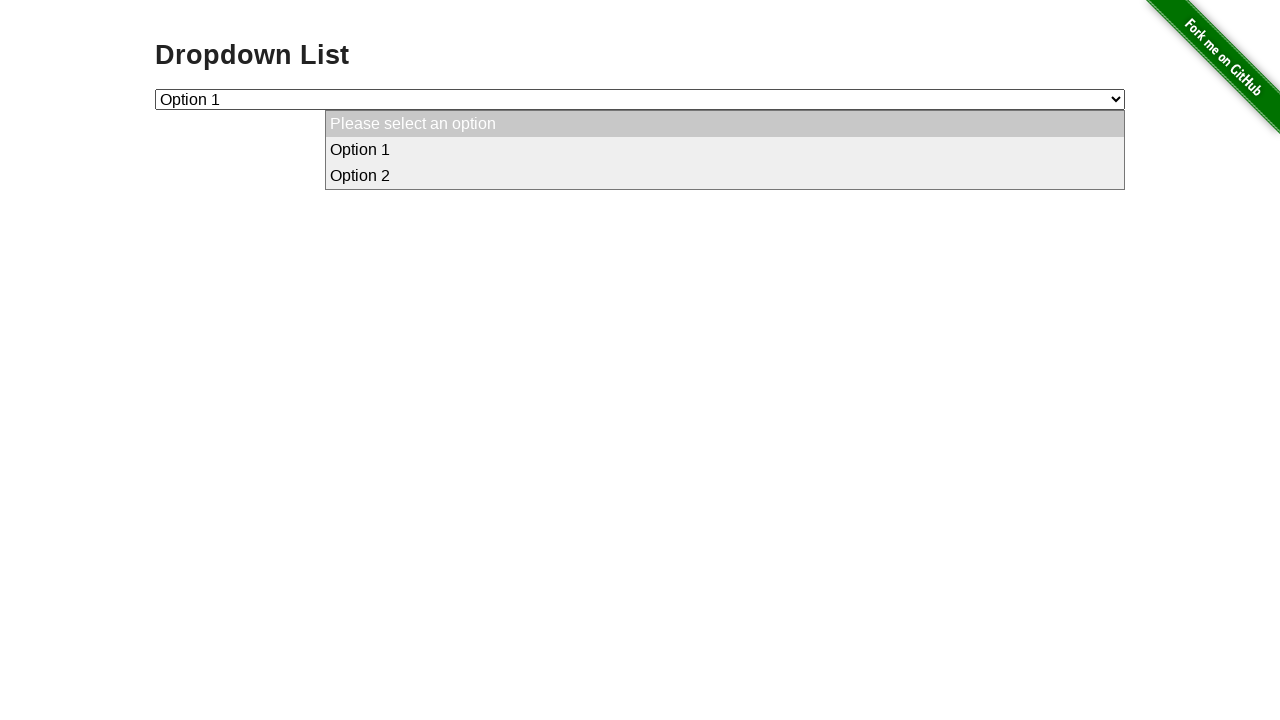